Tests JavaScript confirm dialogs on a CodePen page by accepting the confirm dialog and then verifying a subsequent alert appears with the expected "ok" text.

Starting URL: https://codepen.io/yairzaff/full/ExaLvWp?text=choice

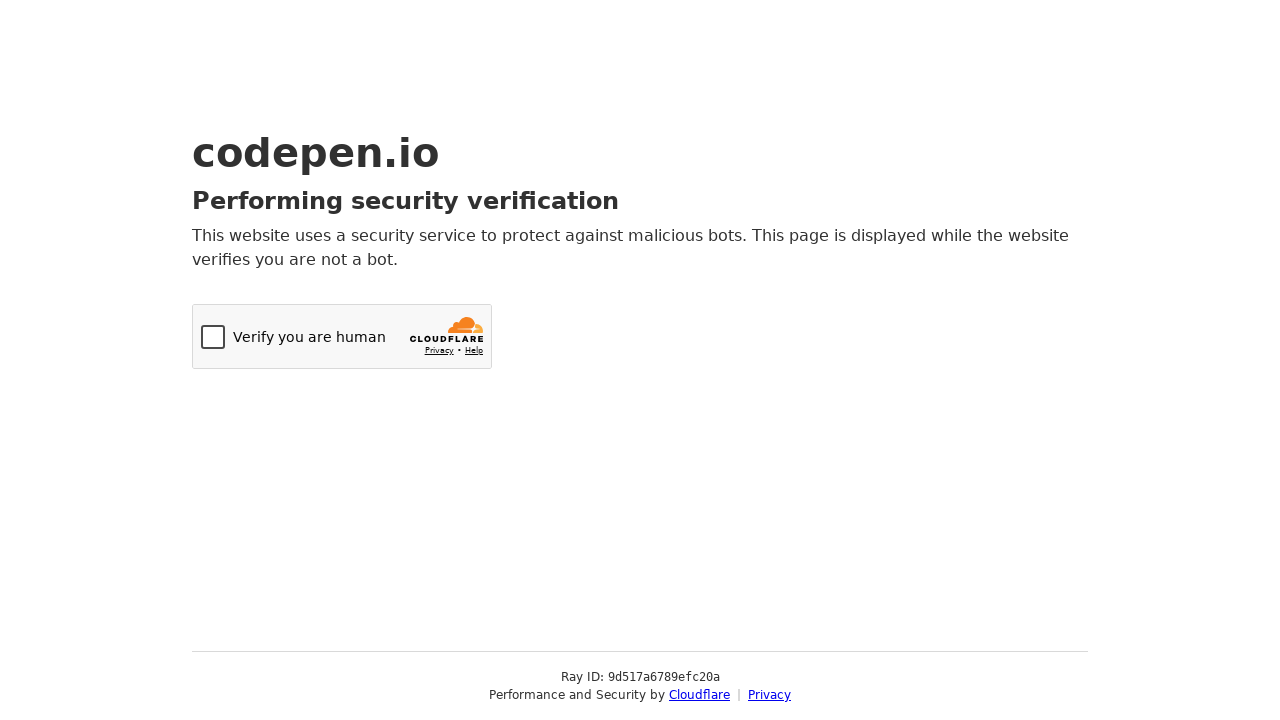

Set up dialog handler to accept confirm and alert dialogs
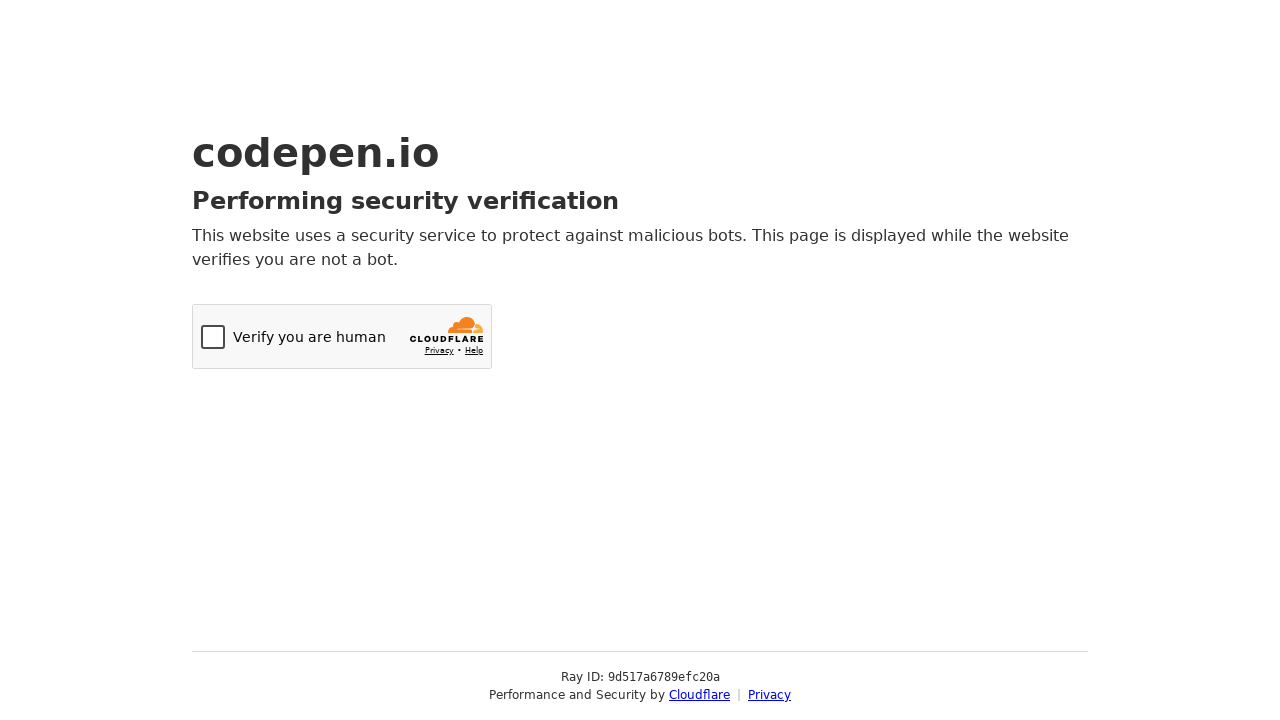

Waited 2000ms for confirm dialog to appear
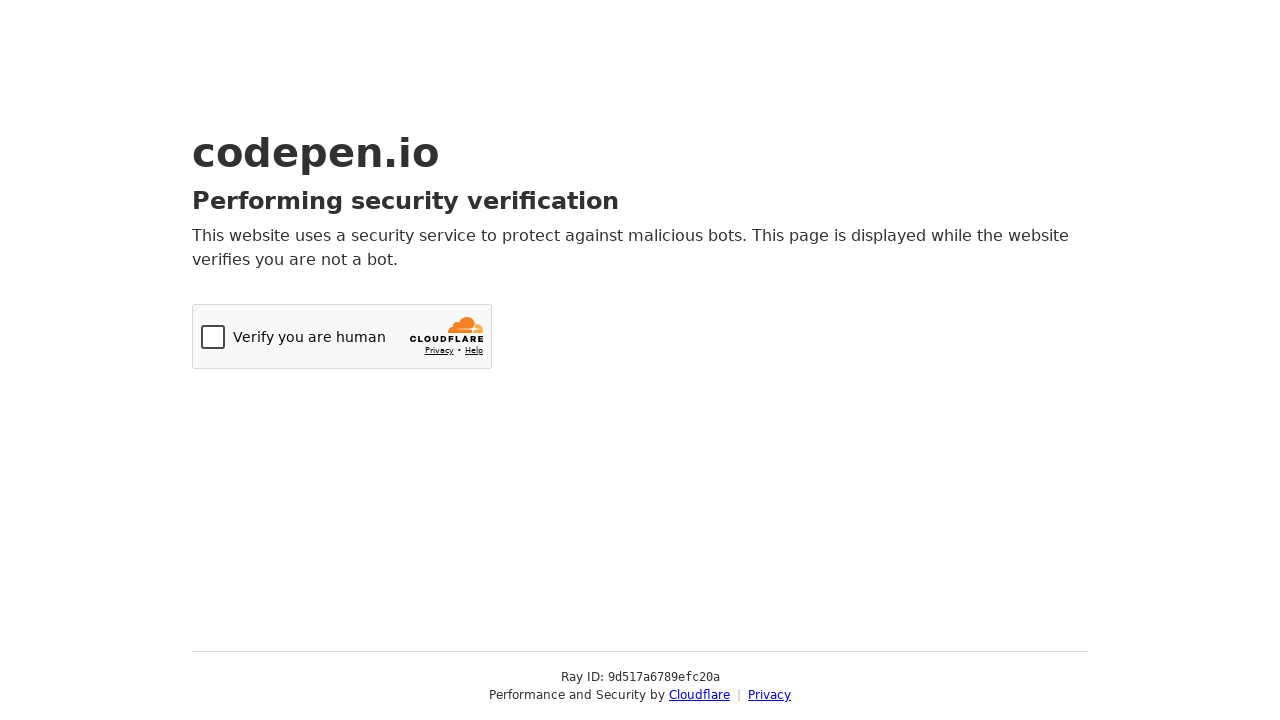

Navigated to CodePen confirm dialog test page (iteration 1)
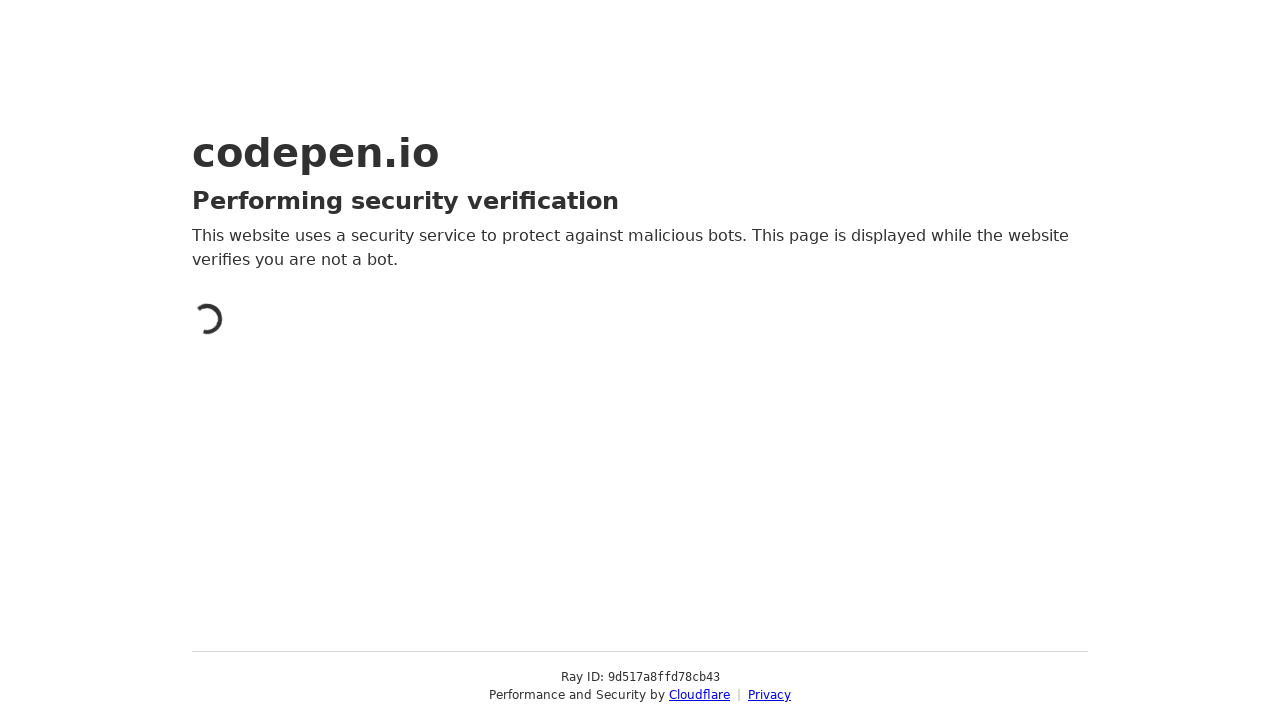

Waited 4000ms for dialog to appear and be handled (iteration 1)
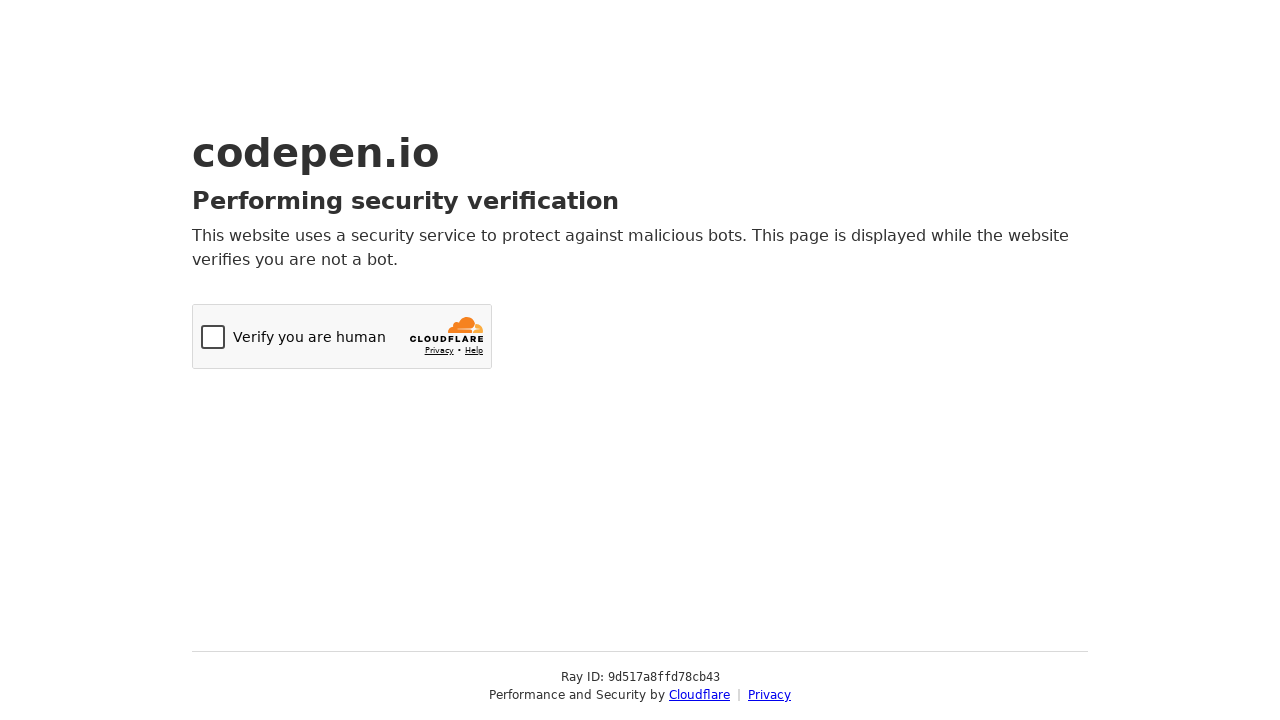

Navigated to CodePen confirm dialog test page (iteration 2)
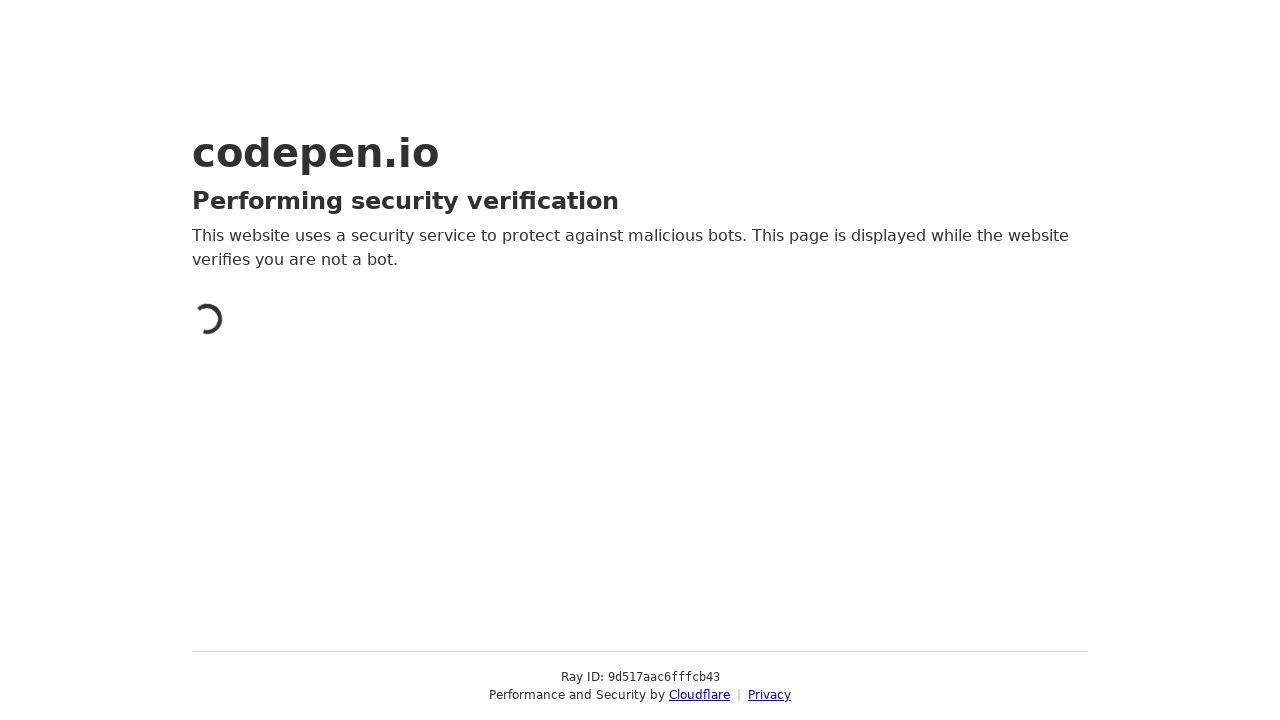

Waited 6000ms for dialog to appear and be handled (iteration 2)
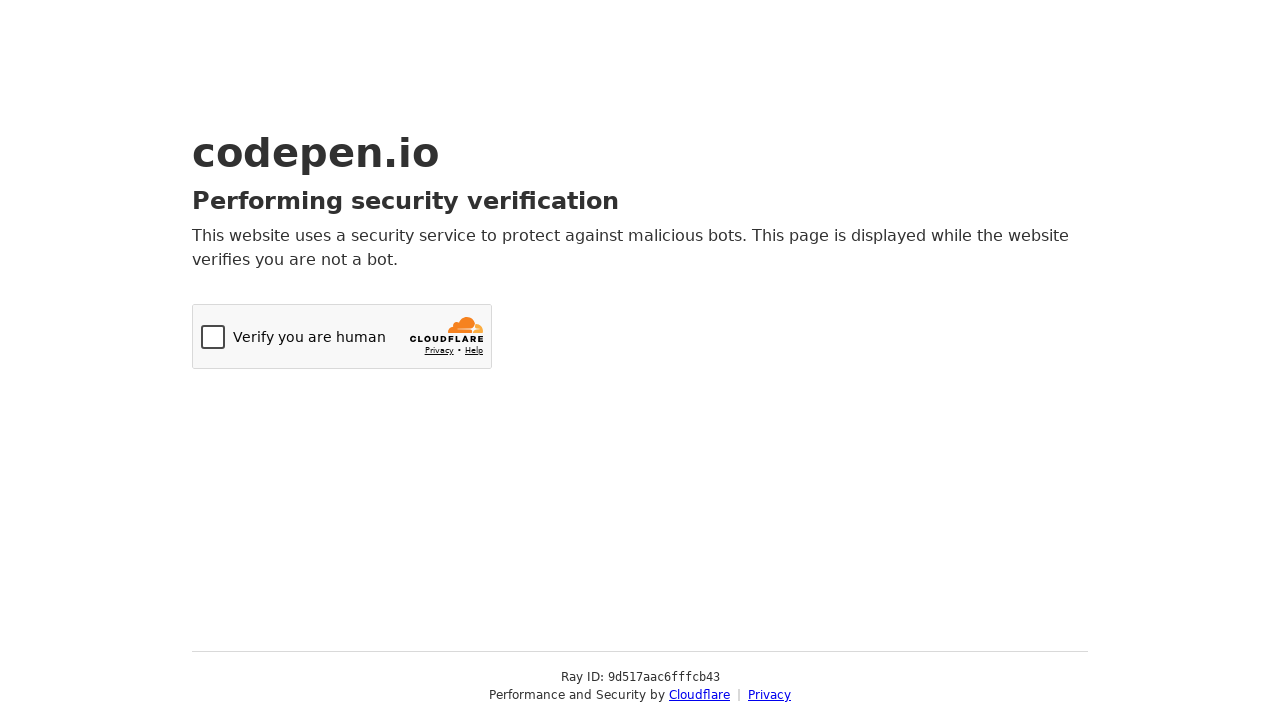

Navigated to CodePen confirm dialog test page (iteration 3)
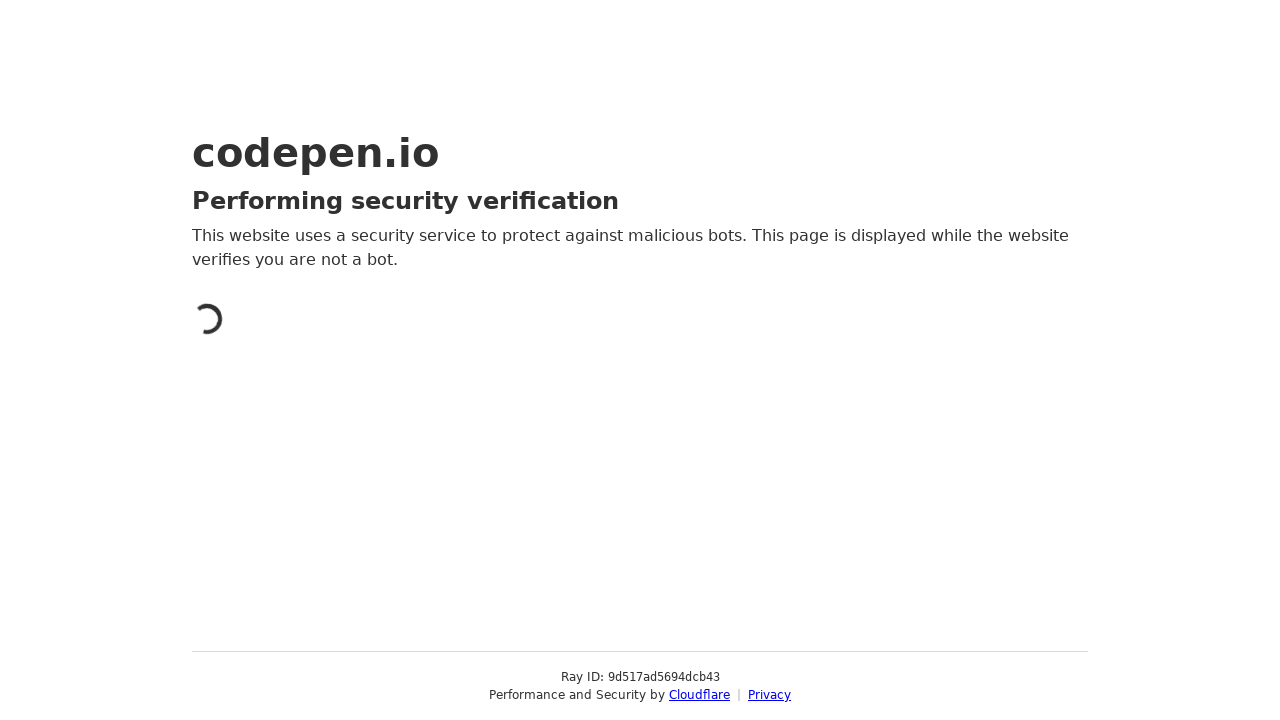

Waited 8000ms for dialog to appear and be handled (iteration 3)
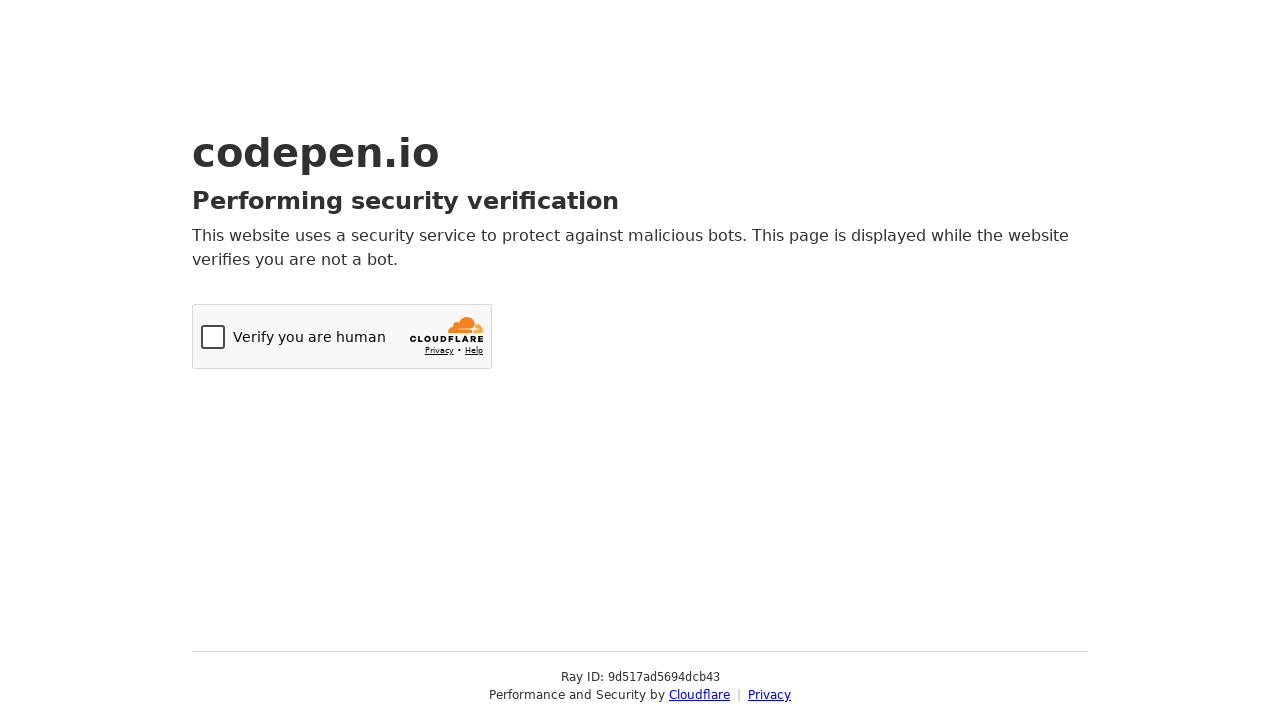

Navigated to CodePen confirm dialog test page (iteration 4)
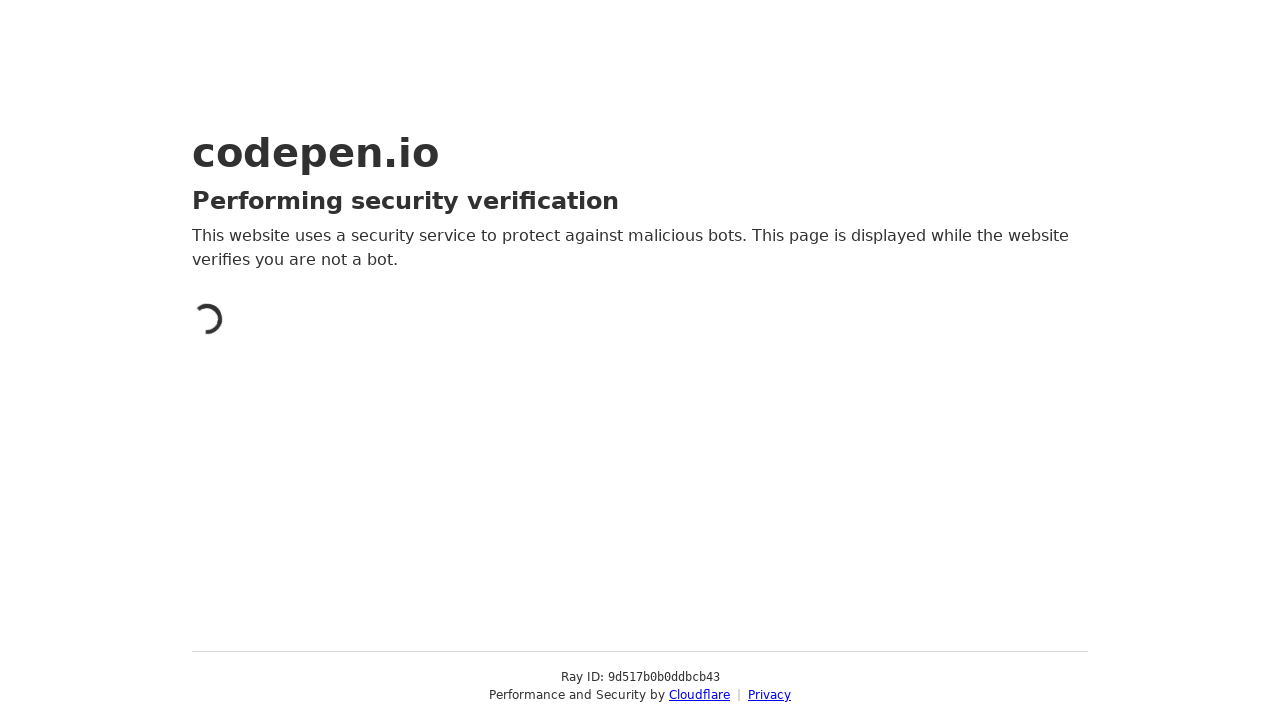

Waited 10000ms for dialog to appear and be handled (iteration 4)
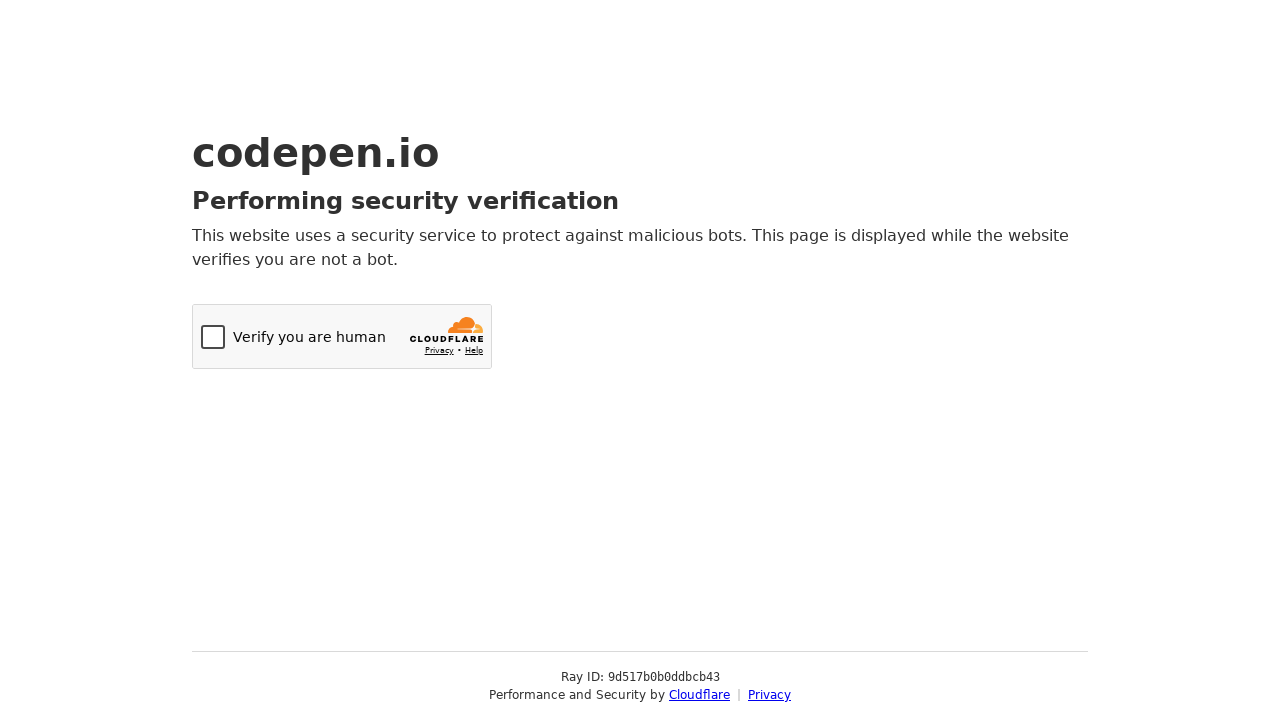

Navigated to CodePen confirm dialog test page (iteration 5)
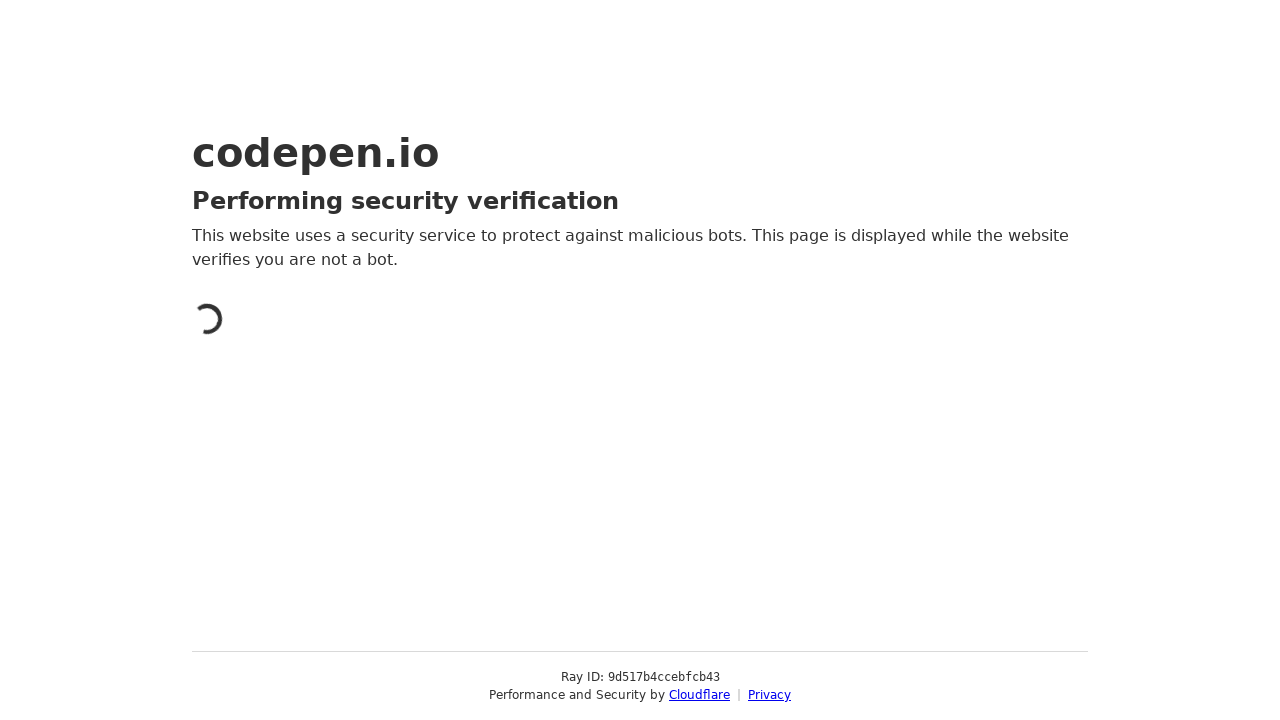

Waited 12000ms for dialog to appear and be handled (iteration 5)
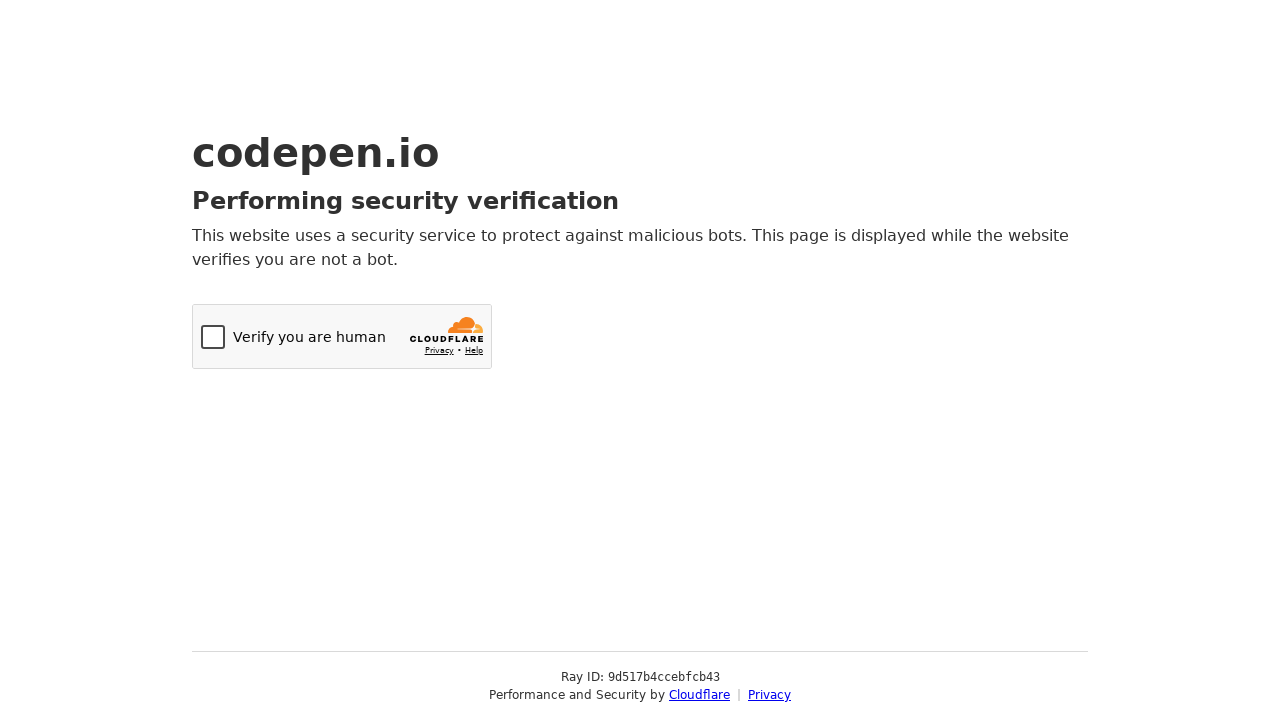

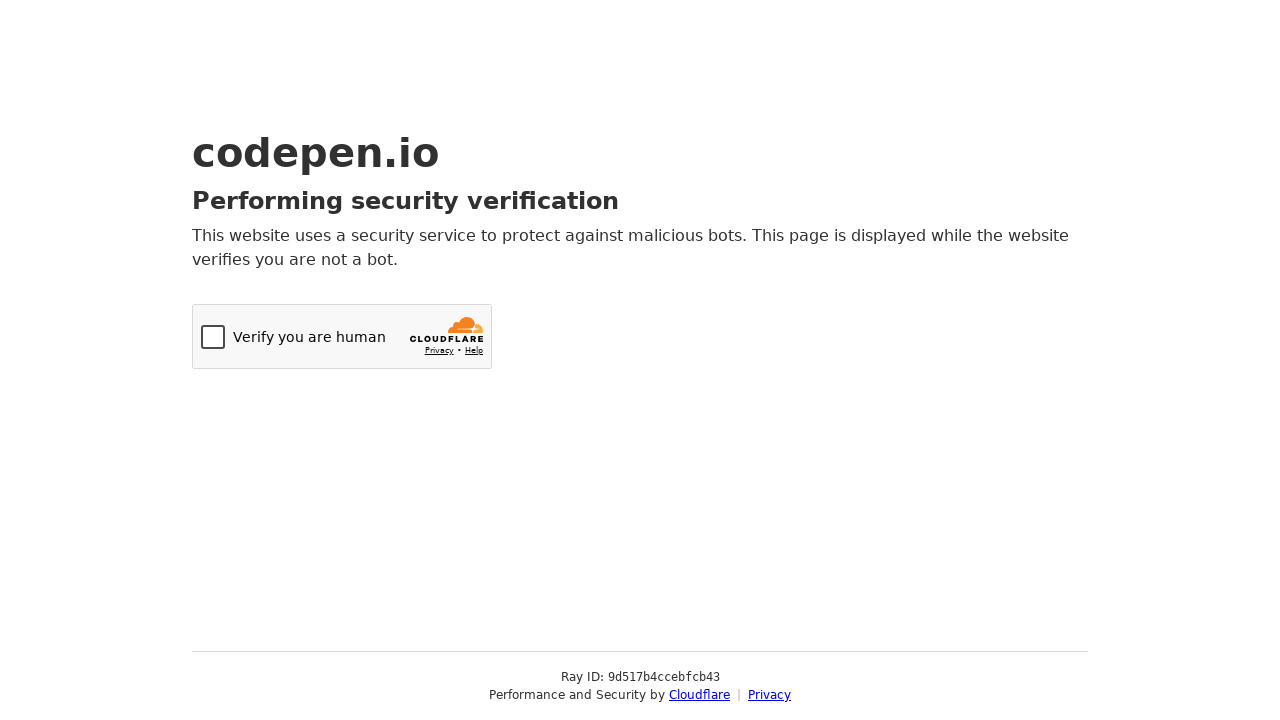